Navigates to Google using JavaScript location change

Starting URL: http://www.uitestingplayground.com/home

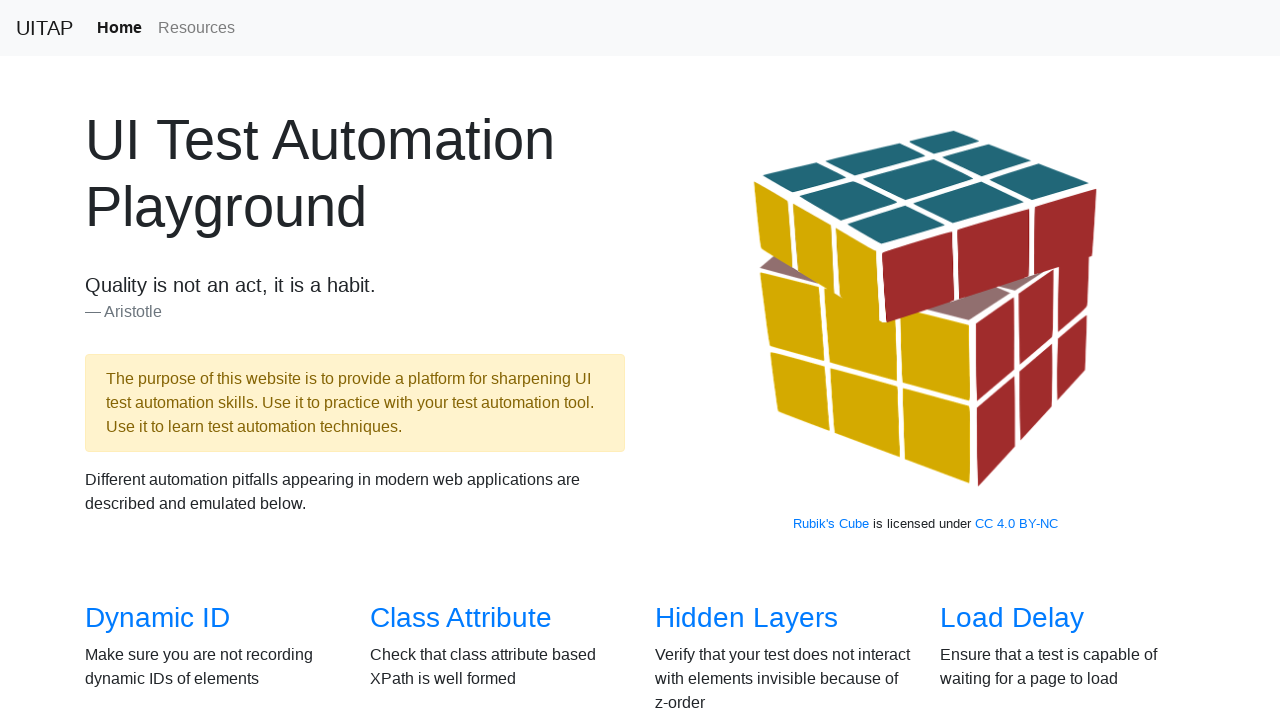

Navigated to Google using JavaScript location change
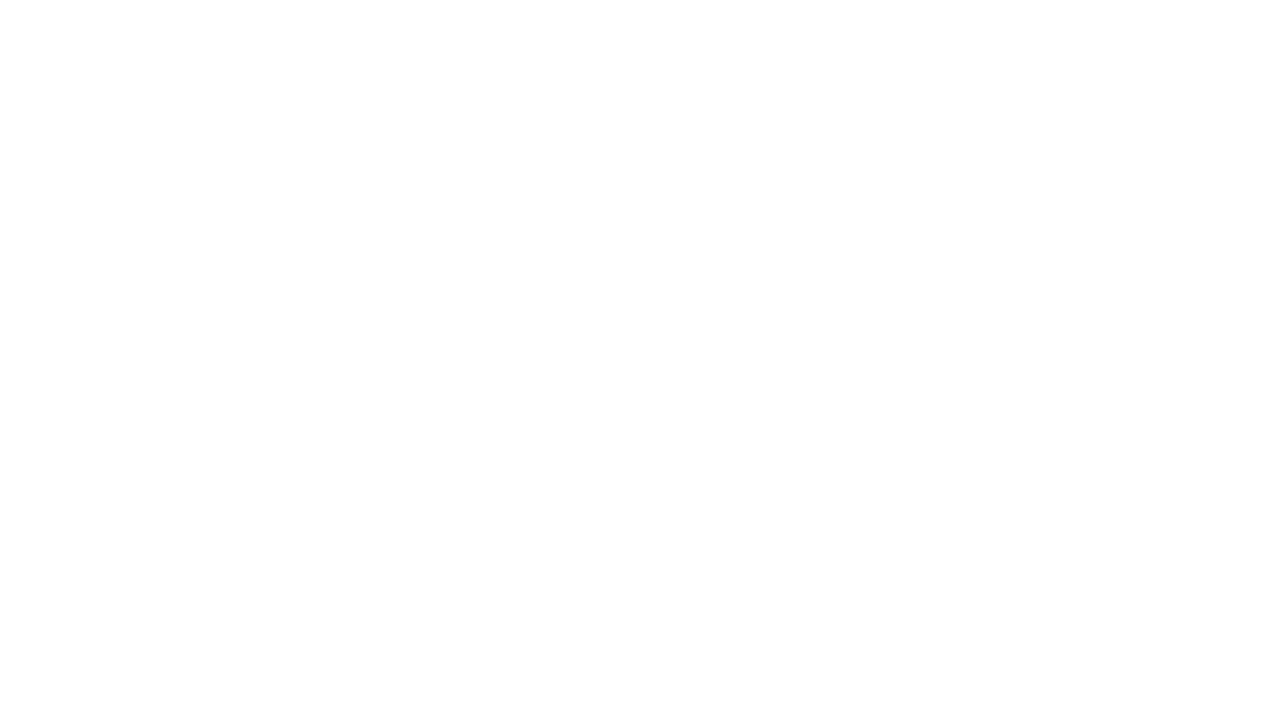

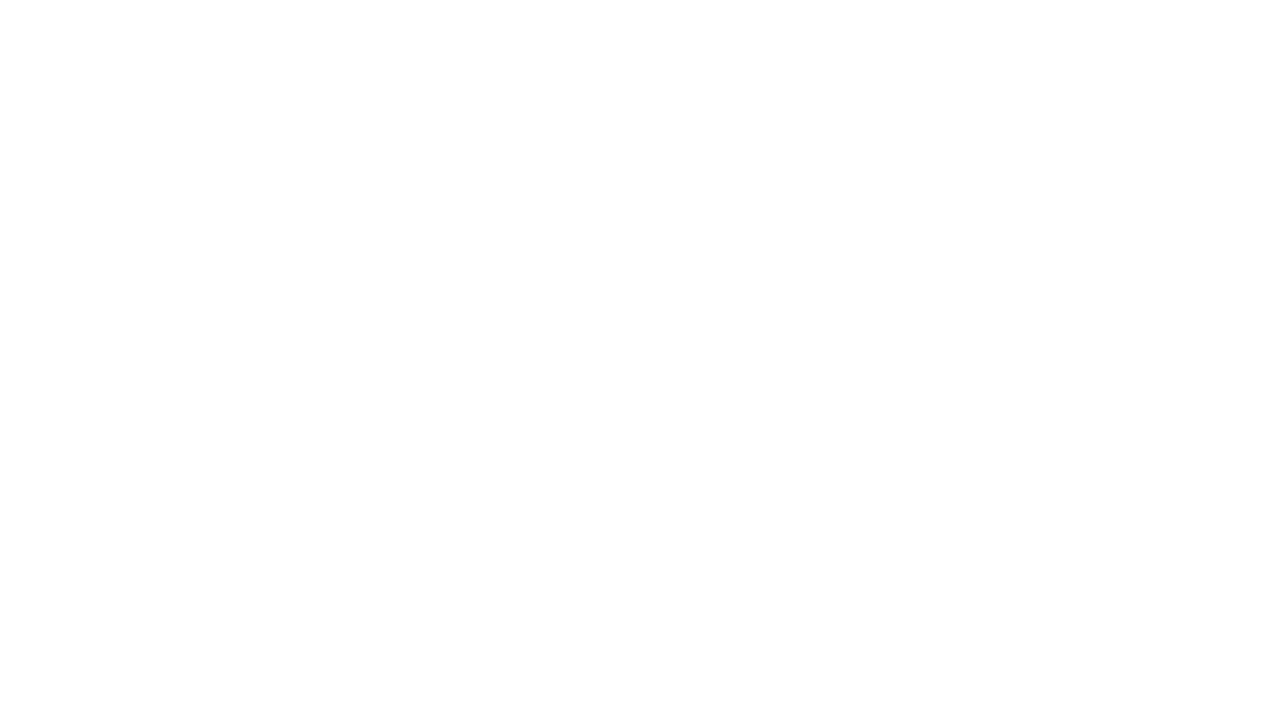